Tests that edits are cancelled when pressing Escape key

Starting URL: https://demo.playwright.dev/todomvc

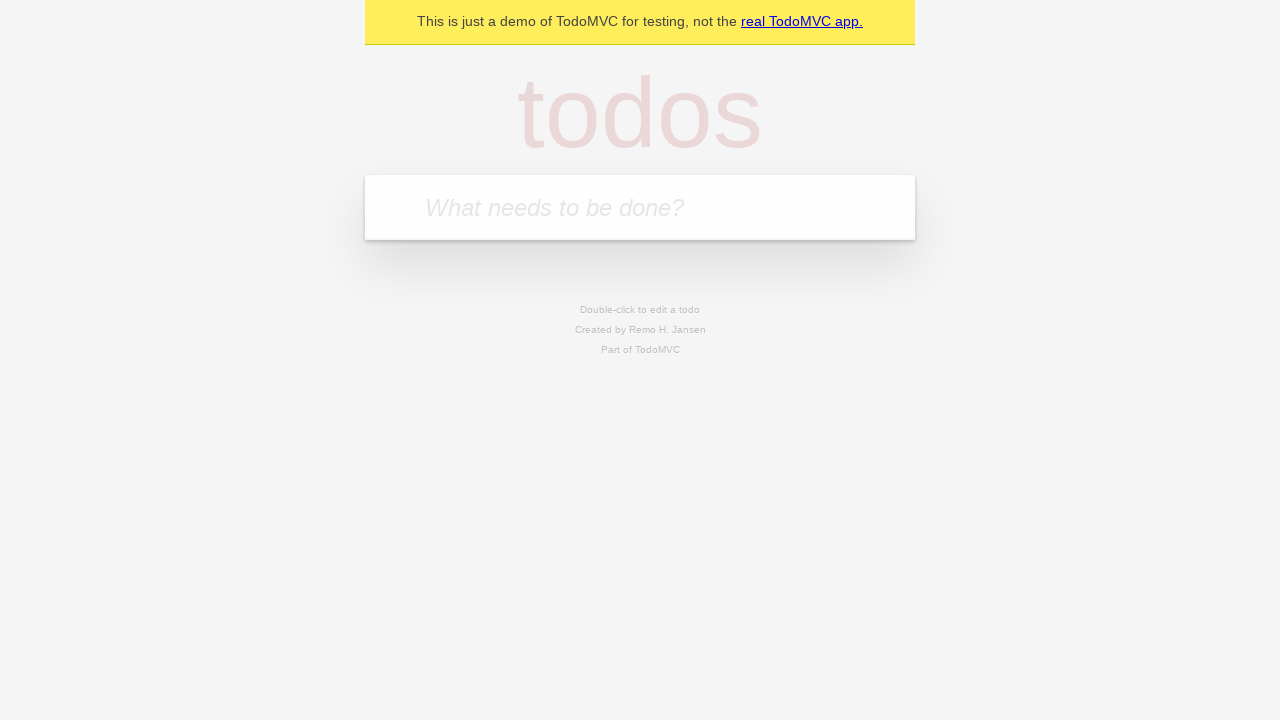

Filled todo input with 'buy some cheese' on internal:attr=[placeholder="What needs to be done?"i]
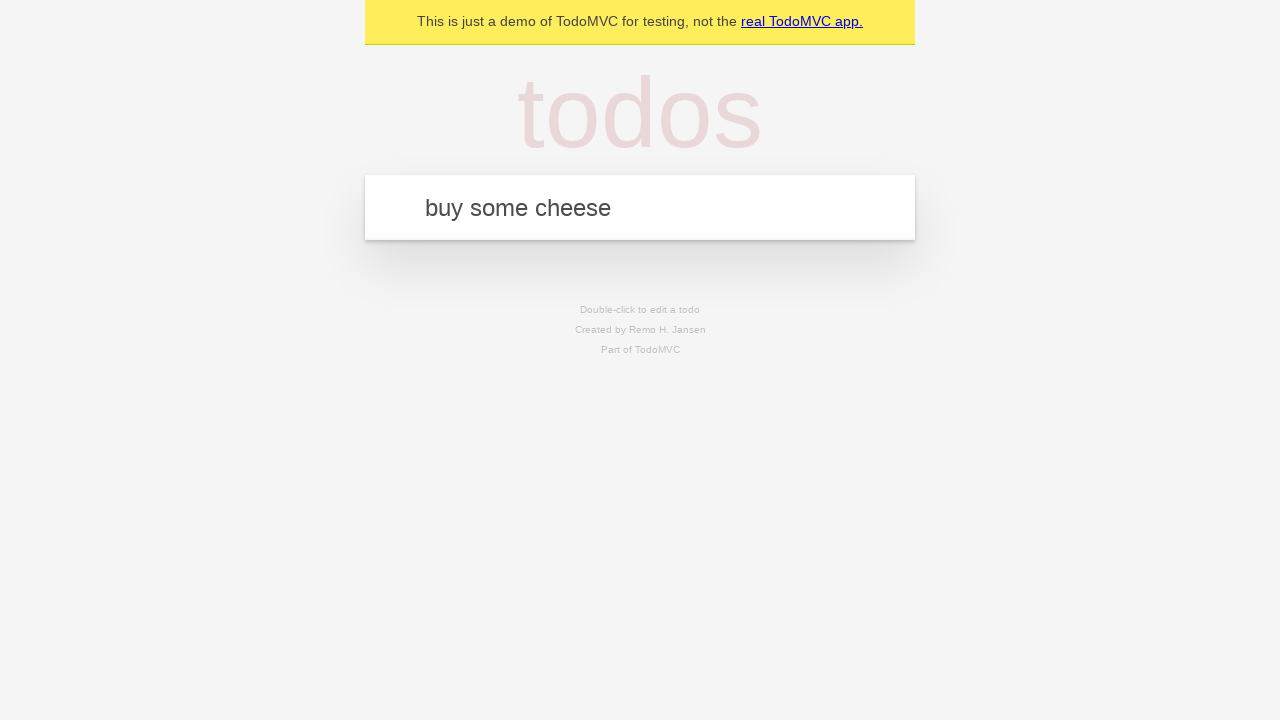

Pressed Enter to create first todo on internal:attr=[placeholder="What needs to be done?"i]
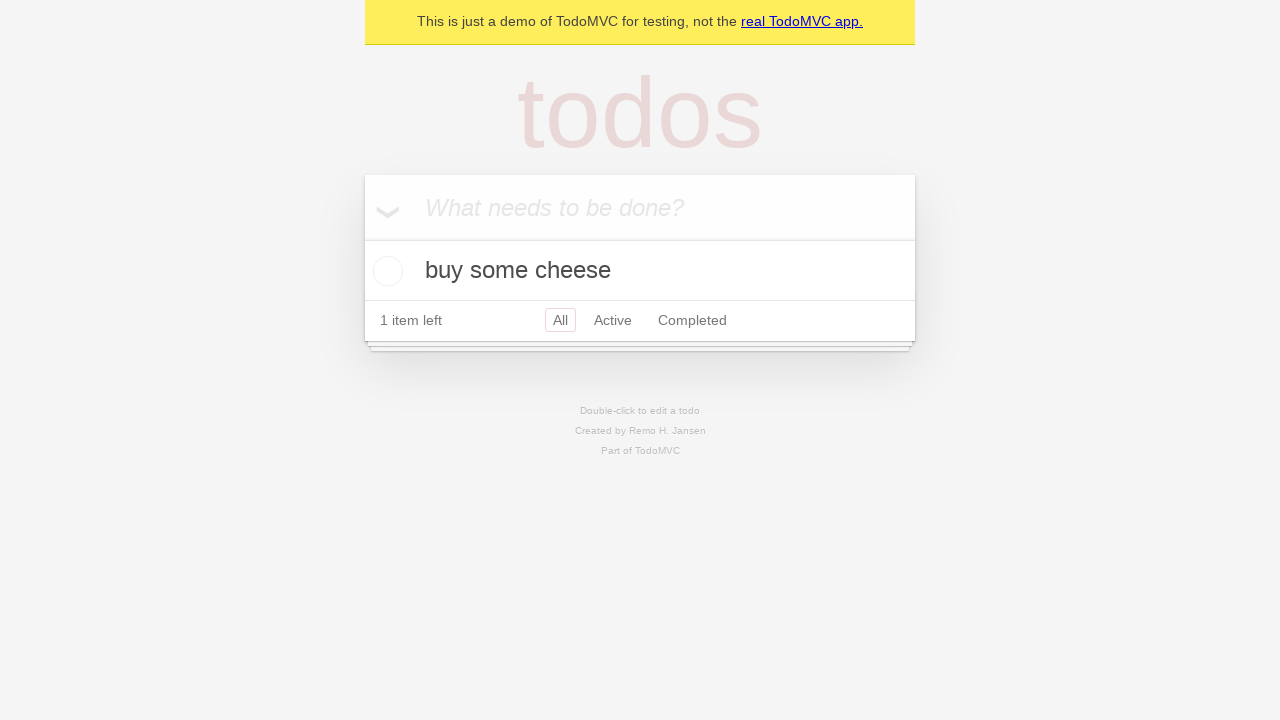

Filled todo input with 'feed the cat' on internal:attr=[placeholder="What needs to be done?"i]
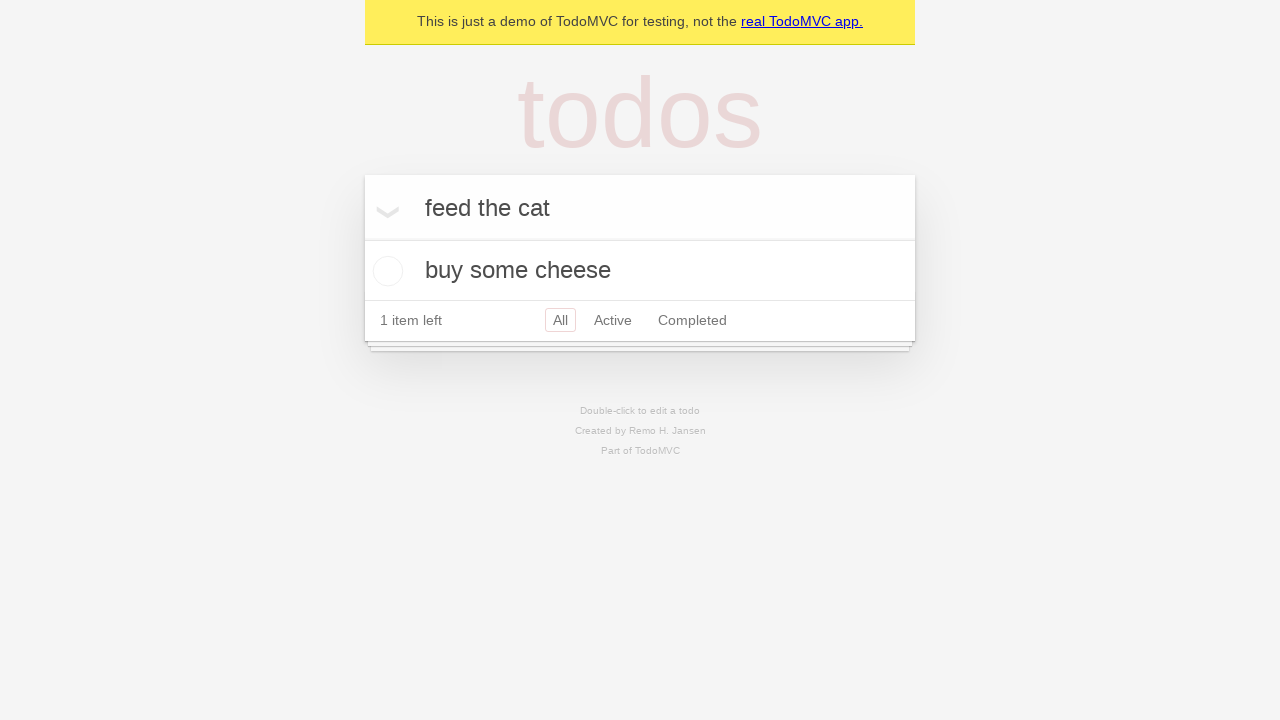

Pressed Enter to create second todo on internal:attr=[placeholder="What needs to be done?"i]
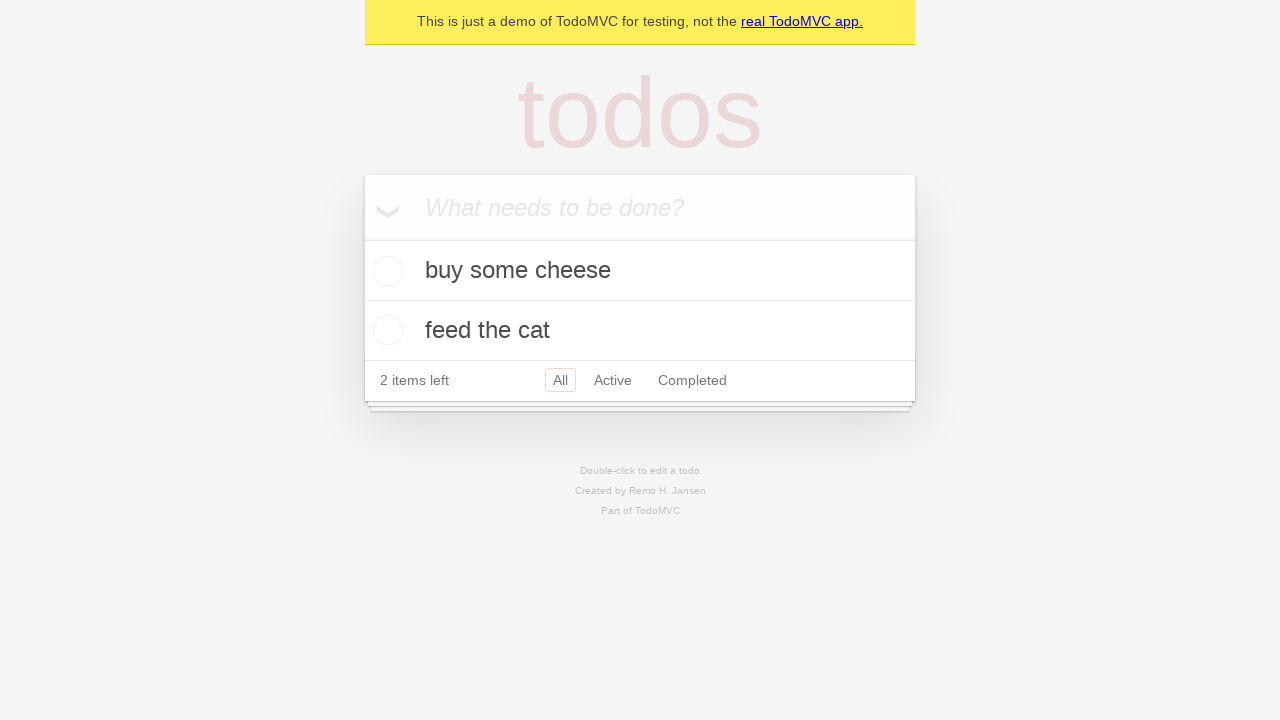

Filled todo input with 'book a doctors appointment' on internal:attr=[placeholder="What needs to be done?"i]
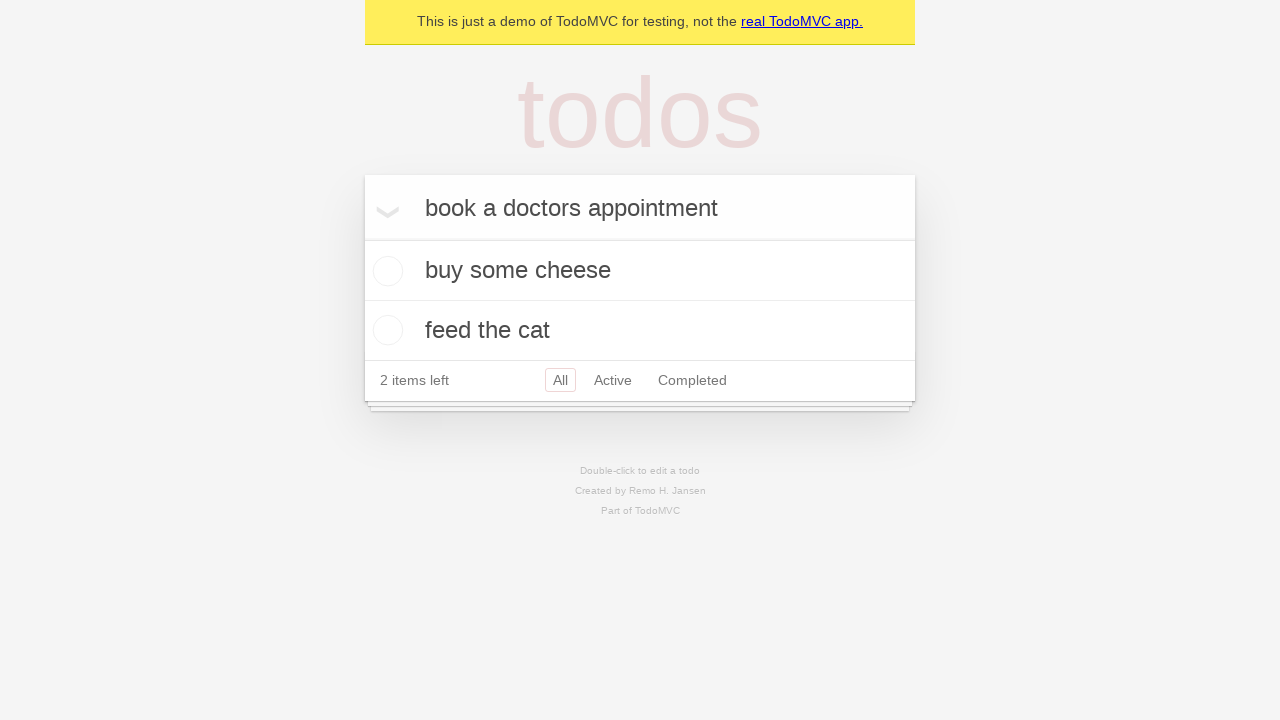

Pressed Enter to create third todo on internal:attr=[placeholder="What needs to be done?"i]
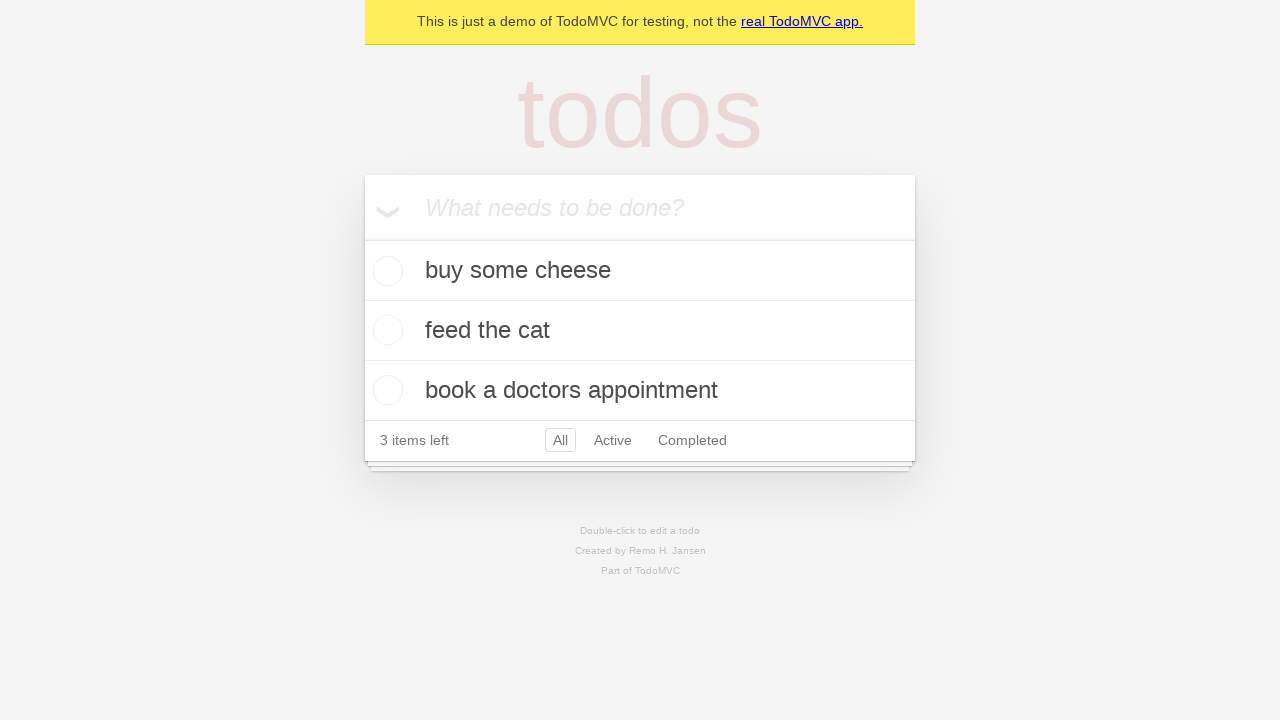

Double-clicked second todo item to enter edit mode at (640, 331) on internal:testid=[data-testid="todo-item"s] >> nth=1
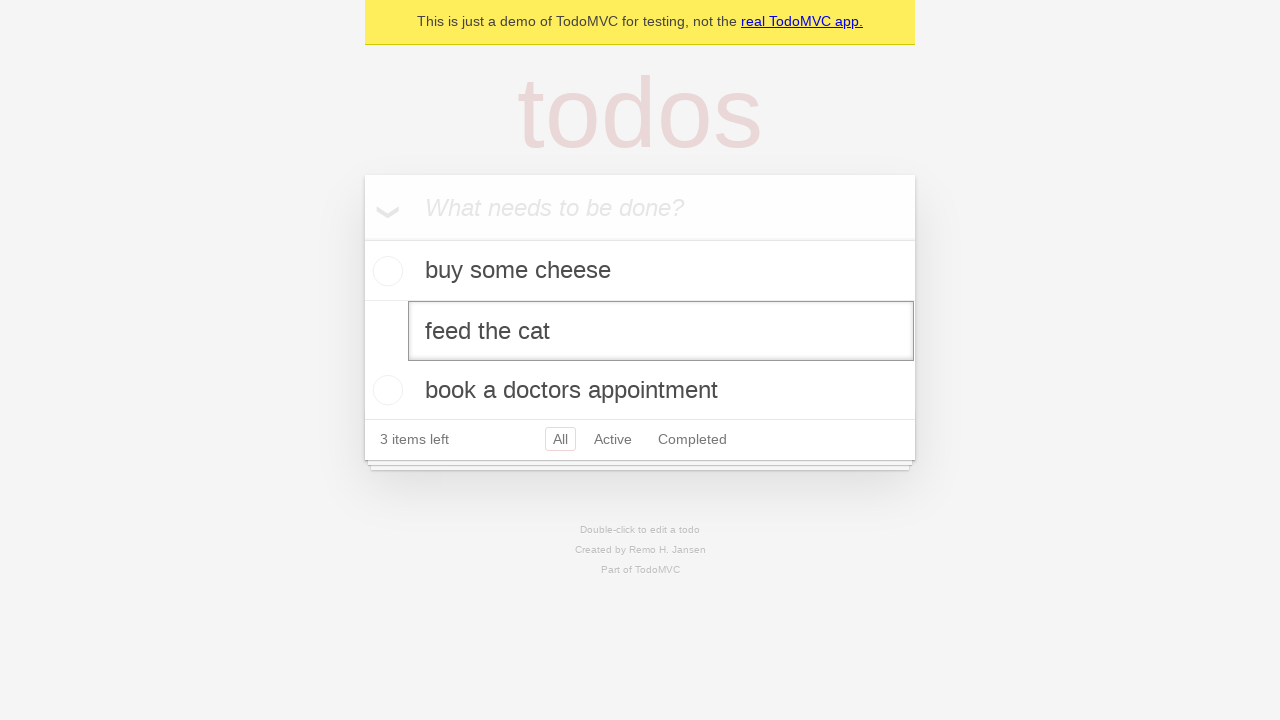

Filled edit textbox with 'buy some sausages' on internal:testid=[data-testid="todo-item"s] >> nth=1 >> internal:role=textbox[nam
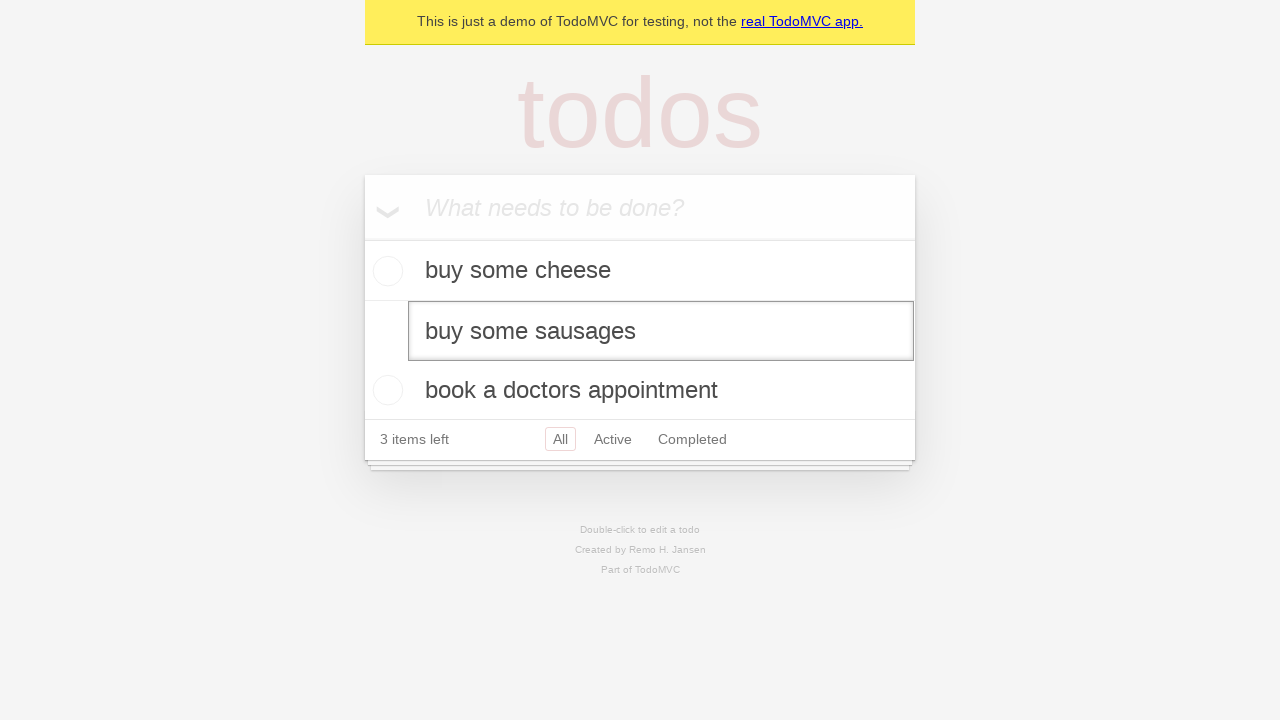

Pressed Escape key to cancel edit and verify original text is preserved on internal:testid=[data-testid="todo-item"s] >> nth=1 >> internal:role=textbox[nam
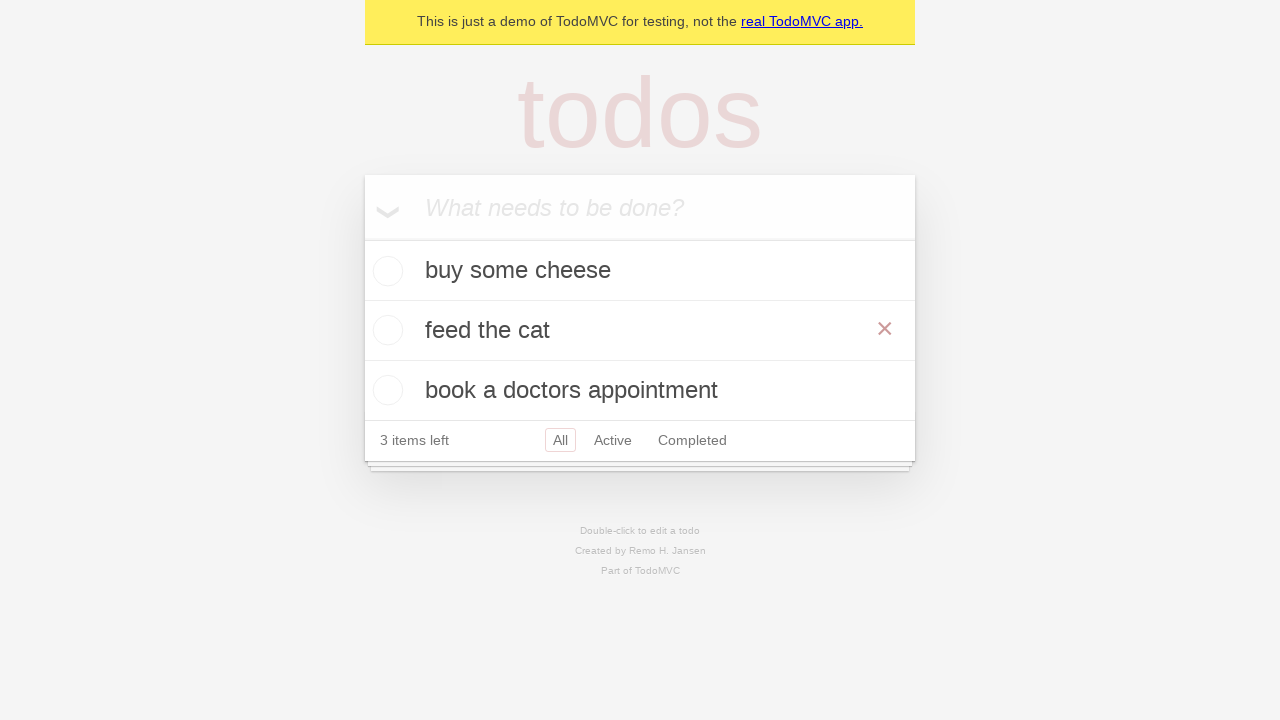

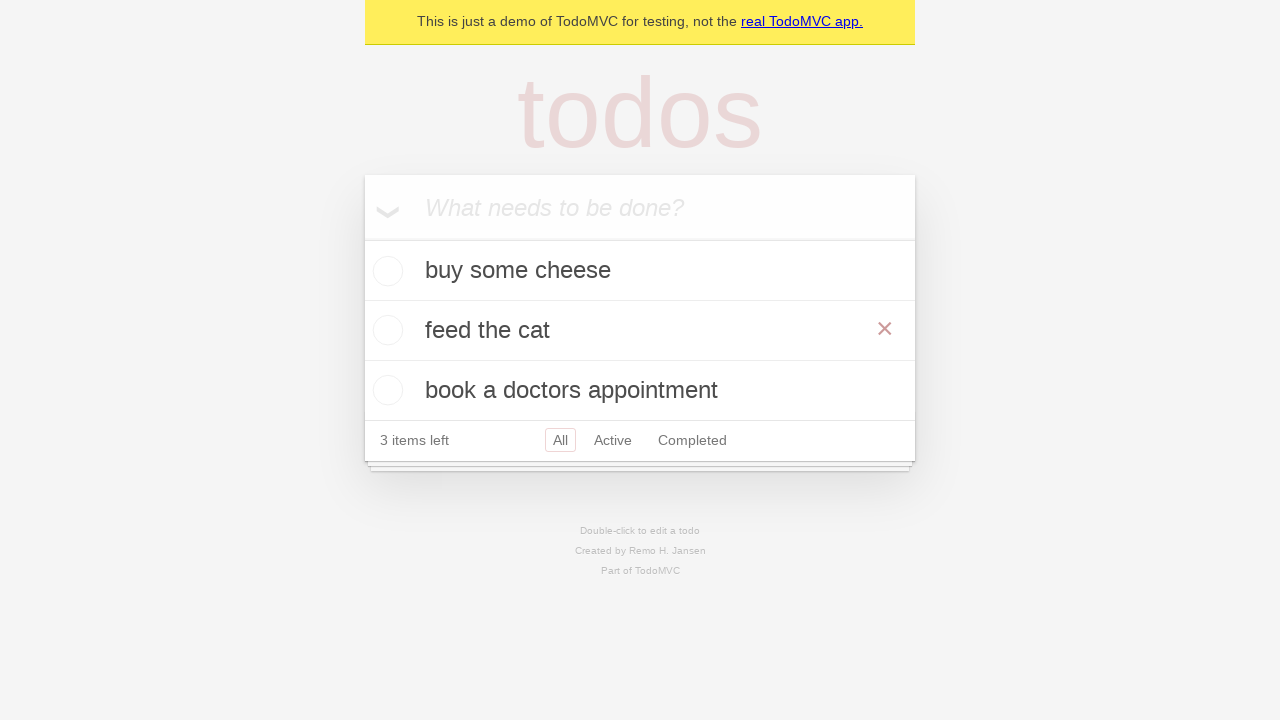